Tests checkbox functionality on a practice page by clicking a checkbox and verifying the page title

Starting URL: https://rahulshettyacademy.com/AutomationPractice/

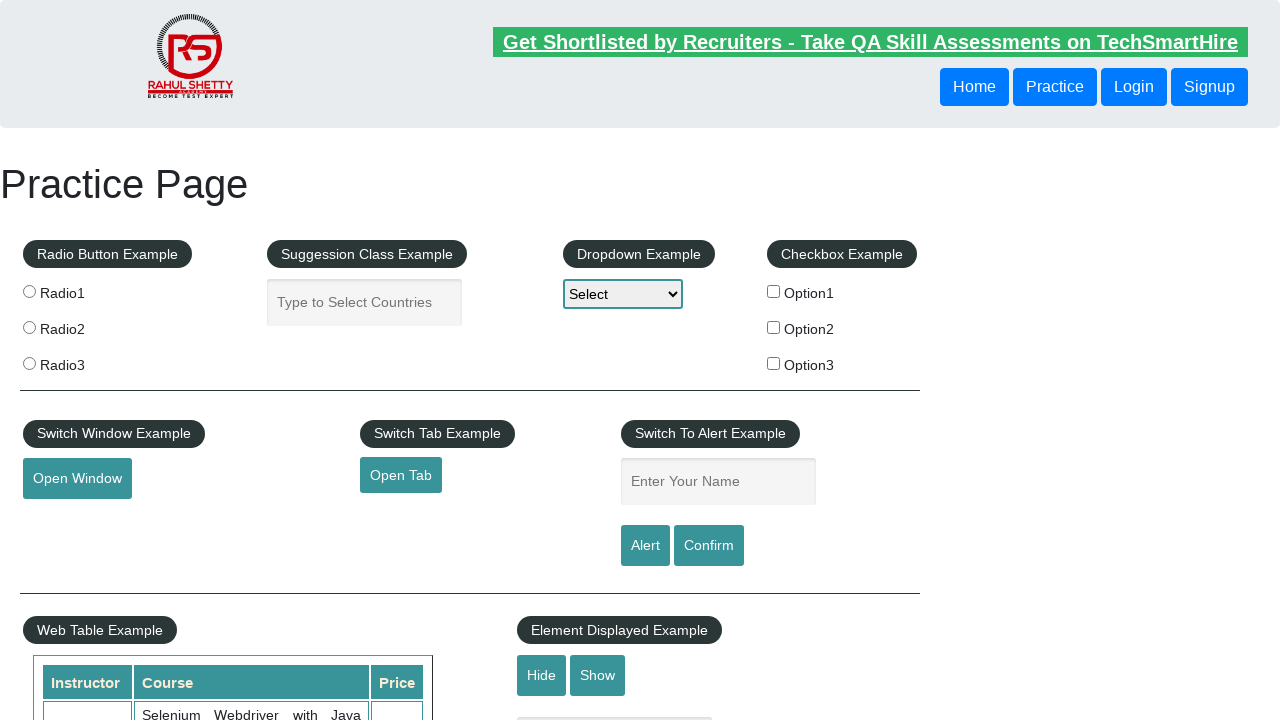

Verified page title is 'Practice Page'
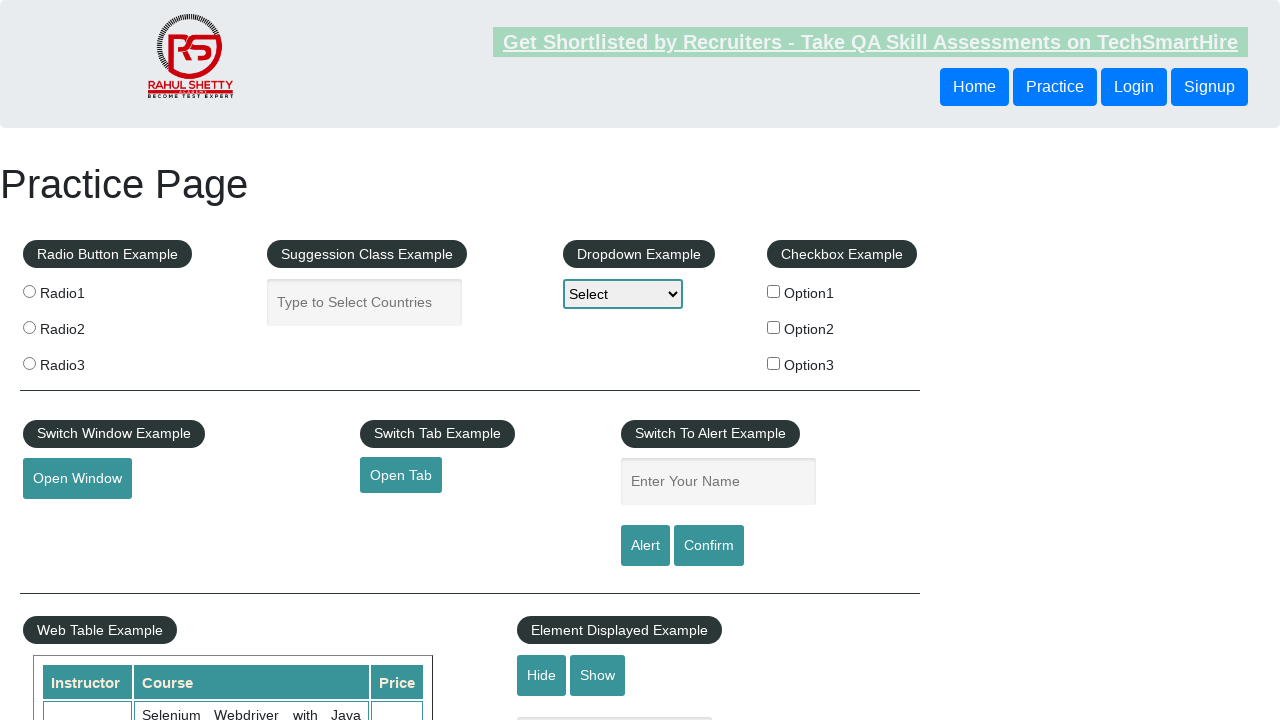

Clicked the first checkbox option at (774, 291) on input#checkBoxOption1
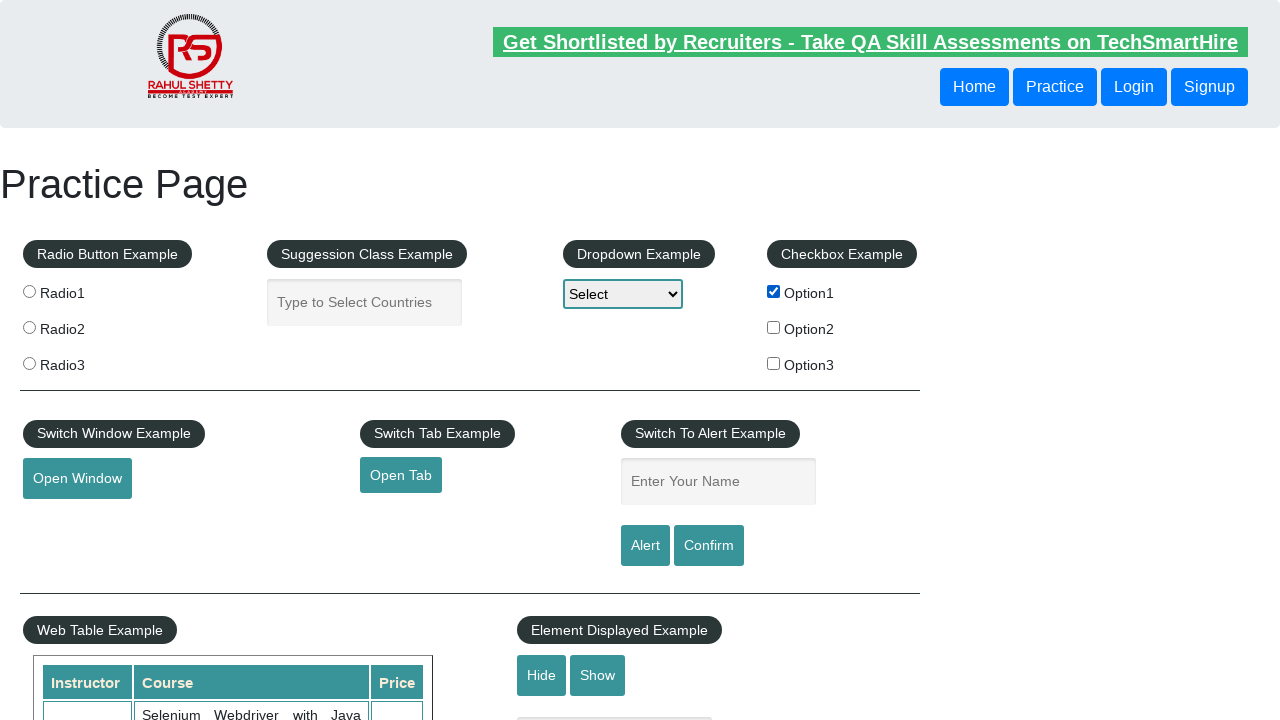

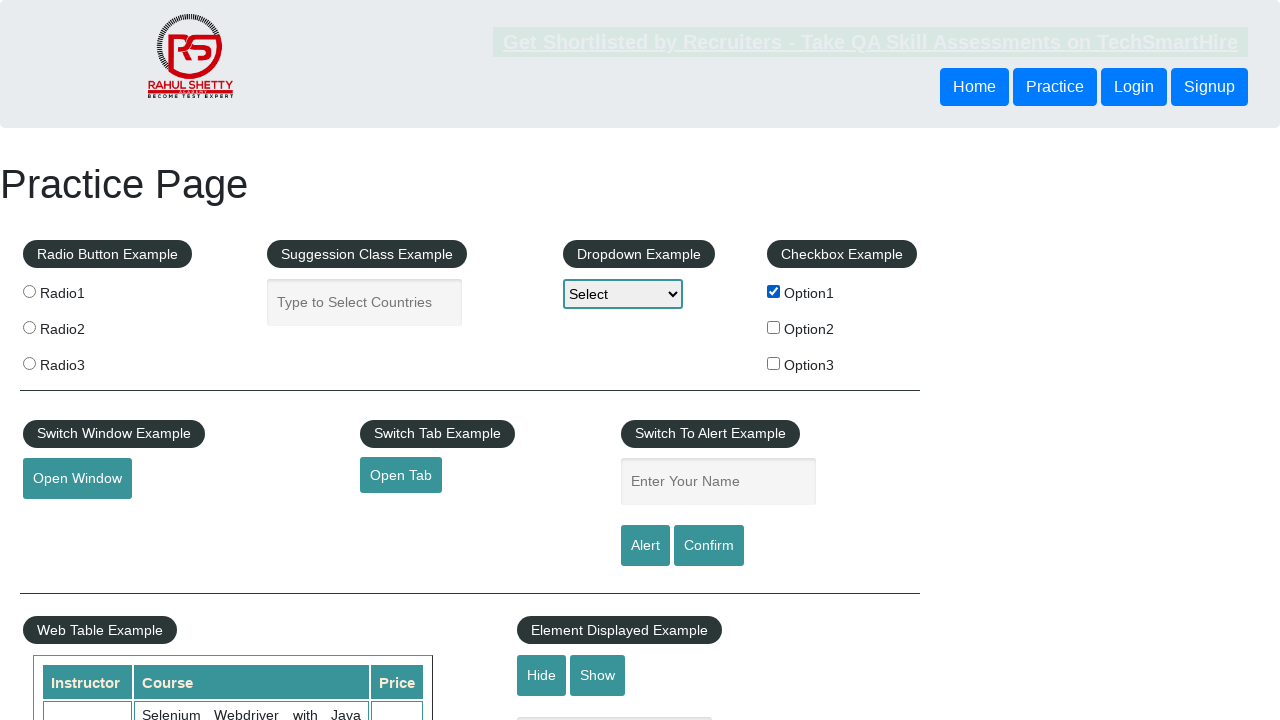